Tests double-click functionality by double-clicking a button and verifying the displayed message changes

Starting URL: https://automationfc.github.io/basic-form/index.html

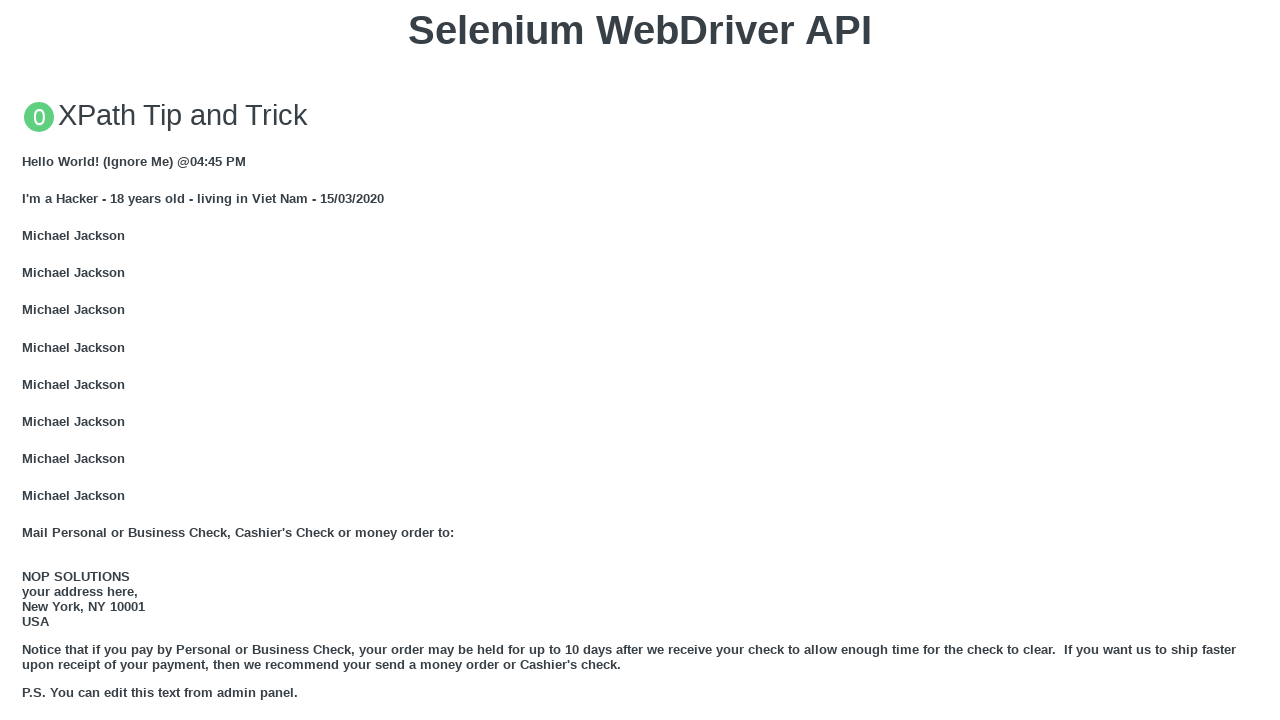

Navigated to basic form test page
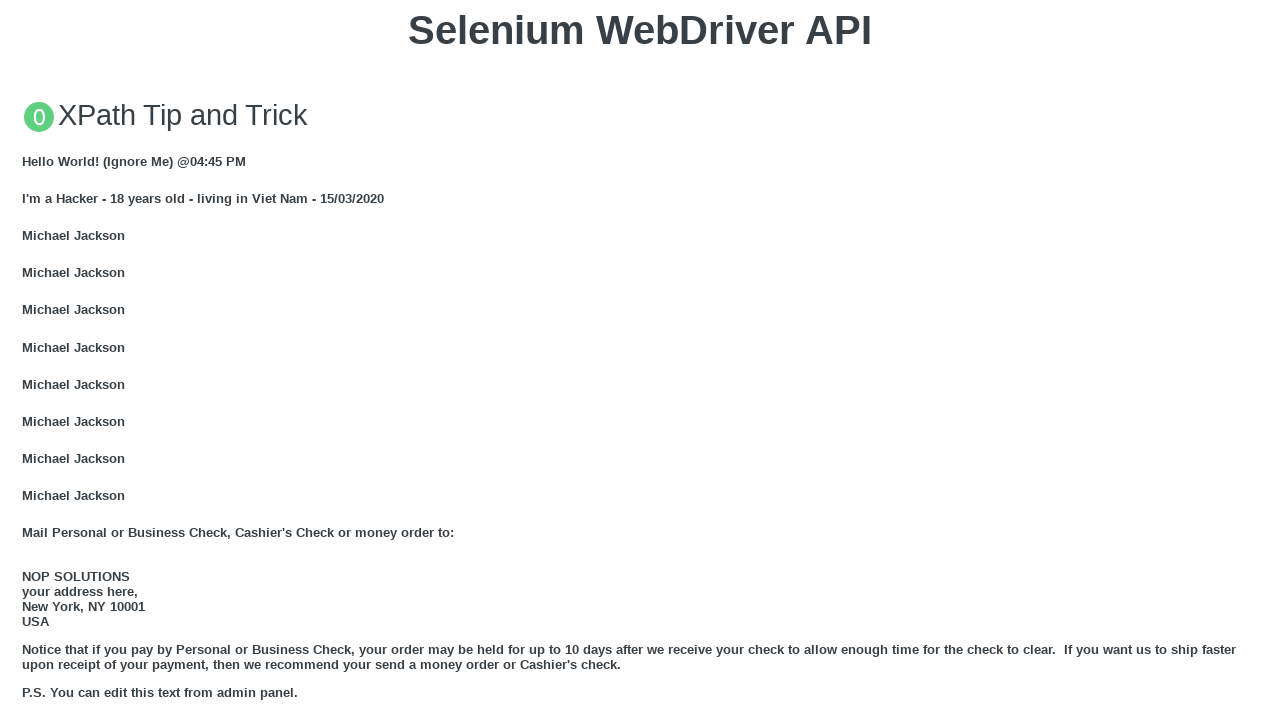

Double-clicked the 'Double click me' button at (640, 361) on xpath=//button[text()='Double click me']
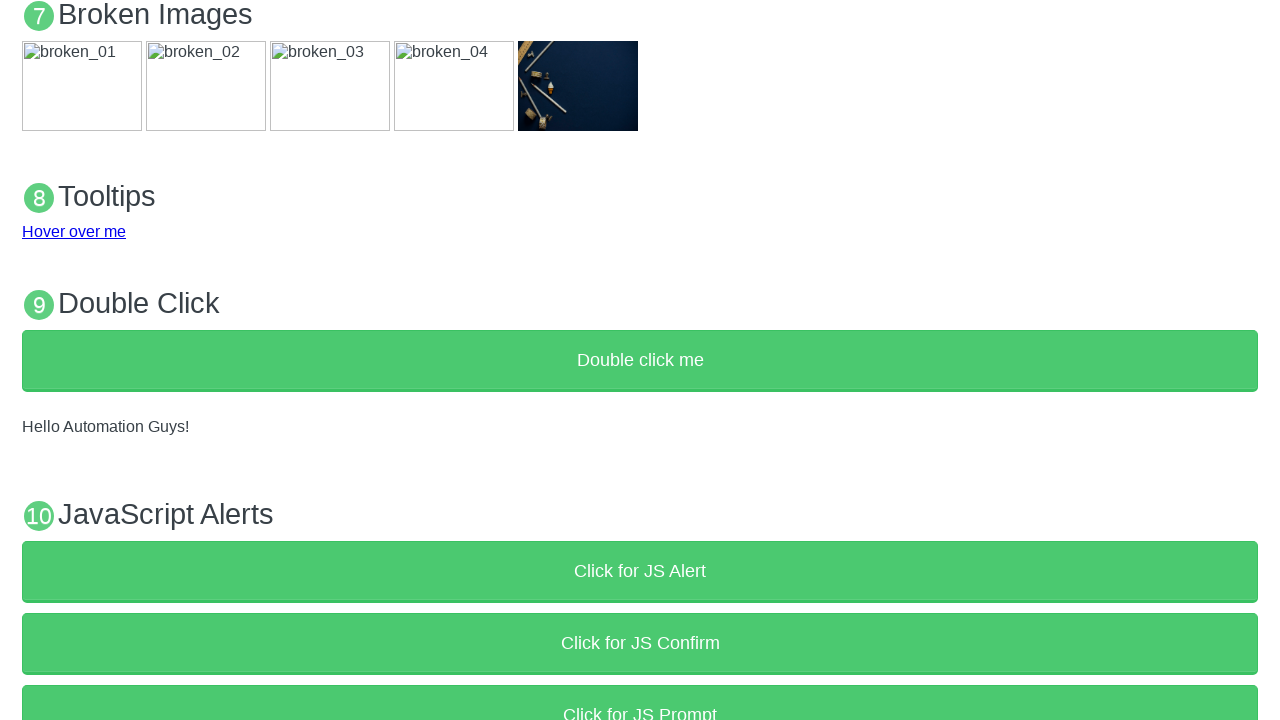

Verified that the message 'Hello Automation Guys!' is displayed after double-click
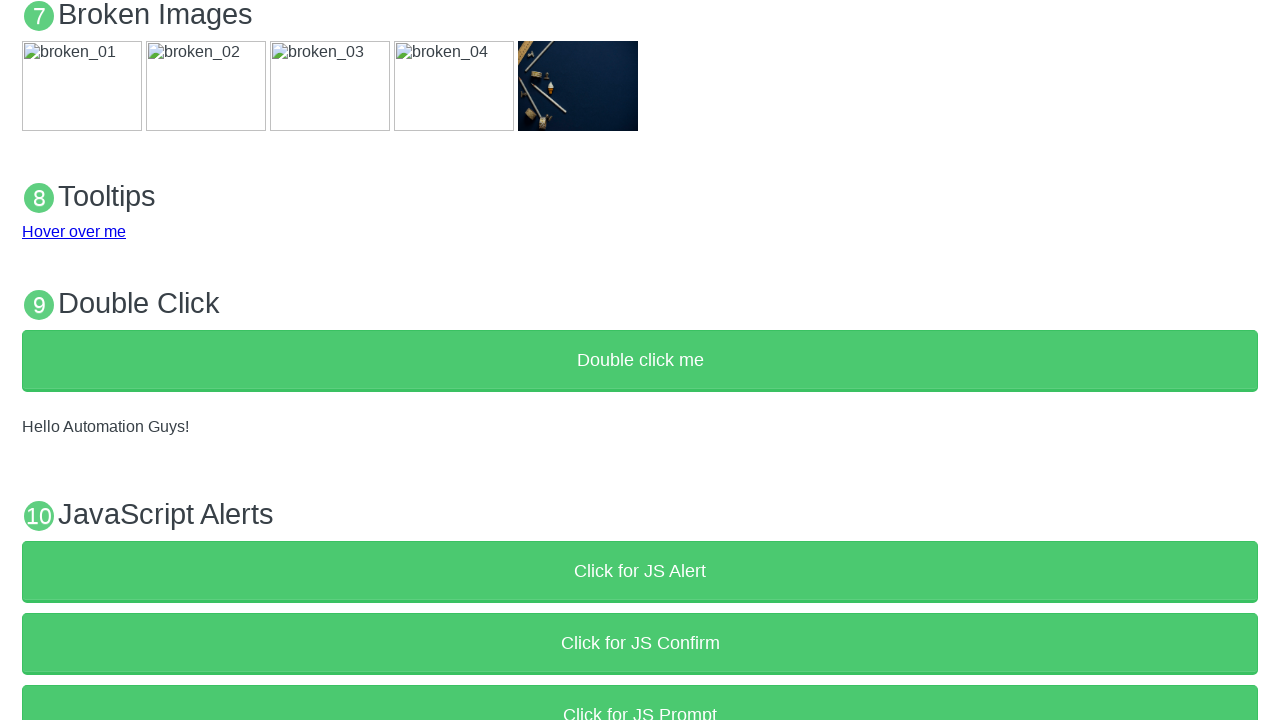

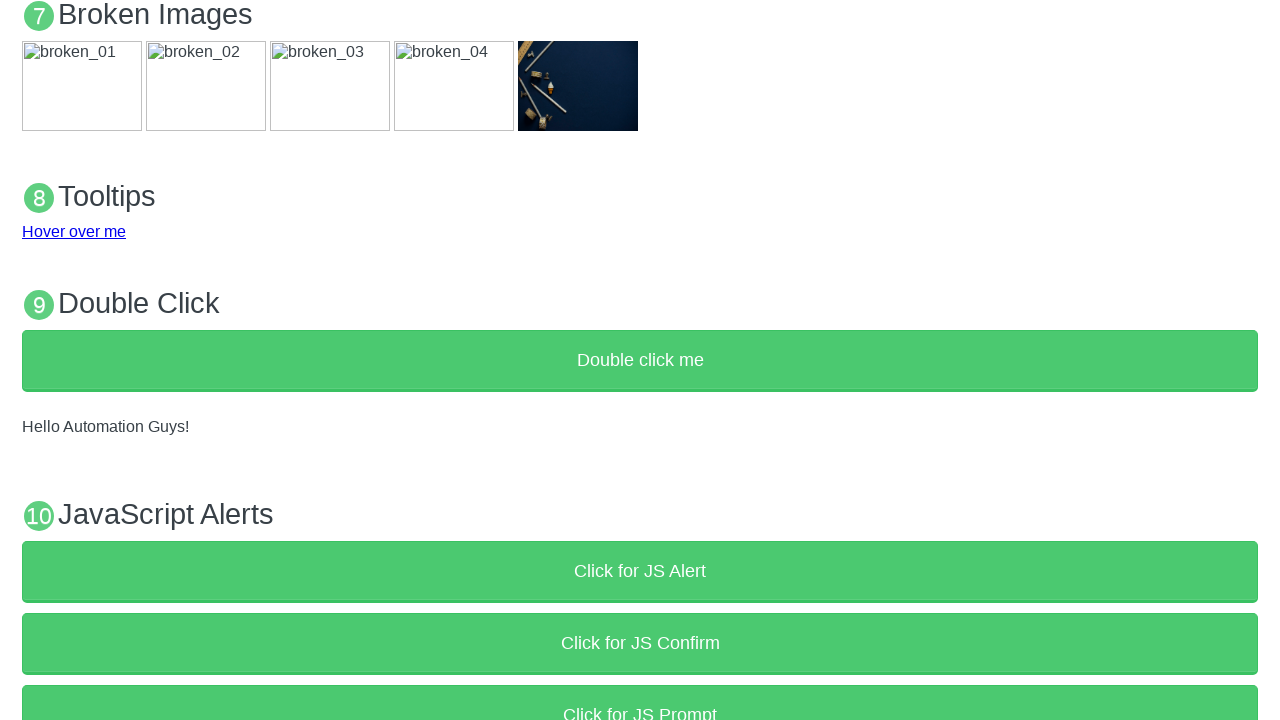